Tests that main and footer sections become visible after adding a todo item

Starting URL: https://todo-app.serenity-js.org/#/

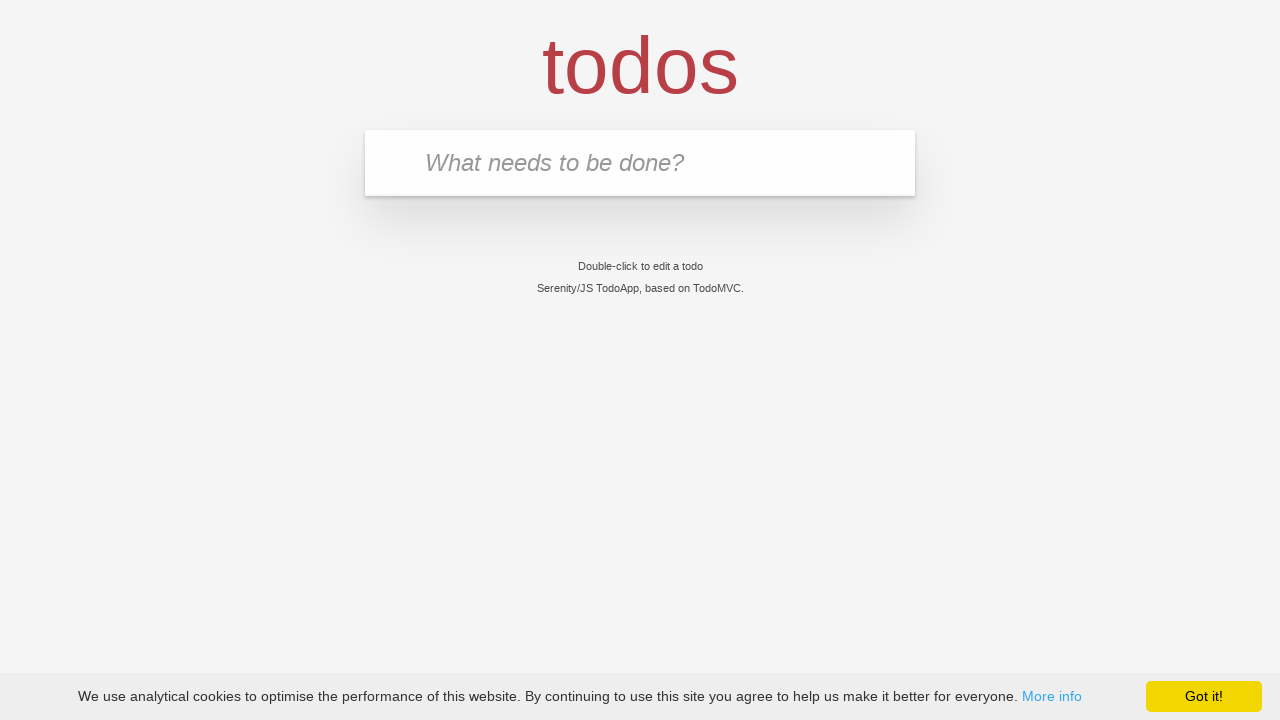

Filled new todo input with 'buy some cheese' on .new-todo
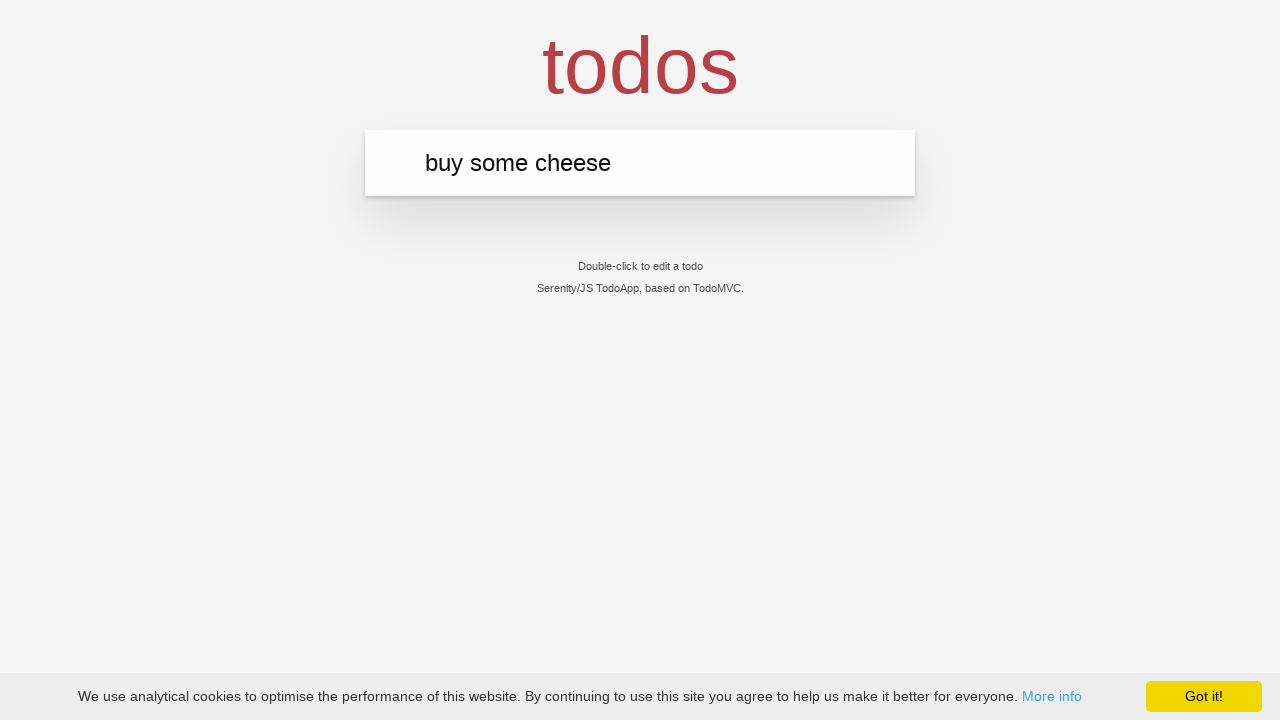

Pressed Enter to add the todo item on .new-todo
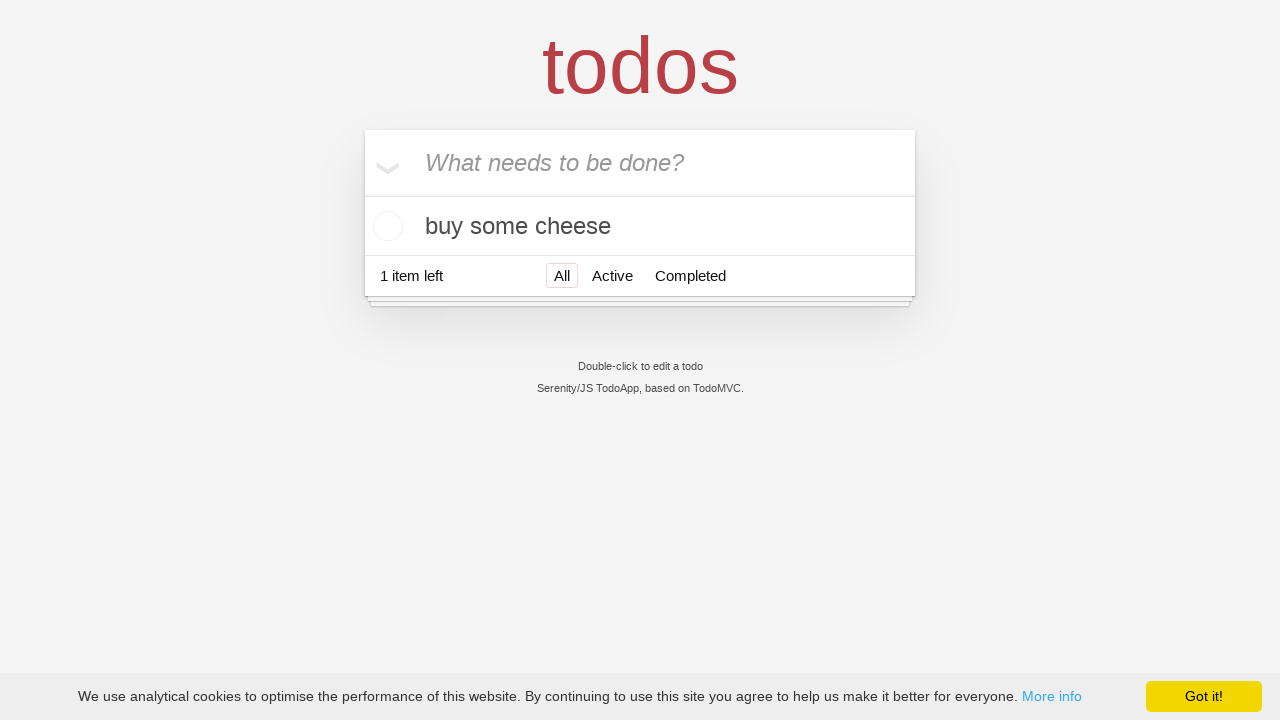

Main section became visible after adding todo item
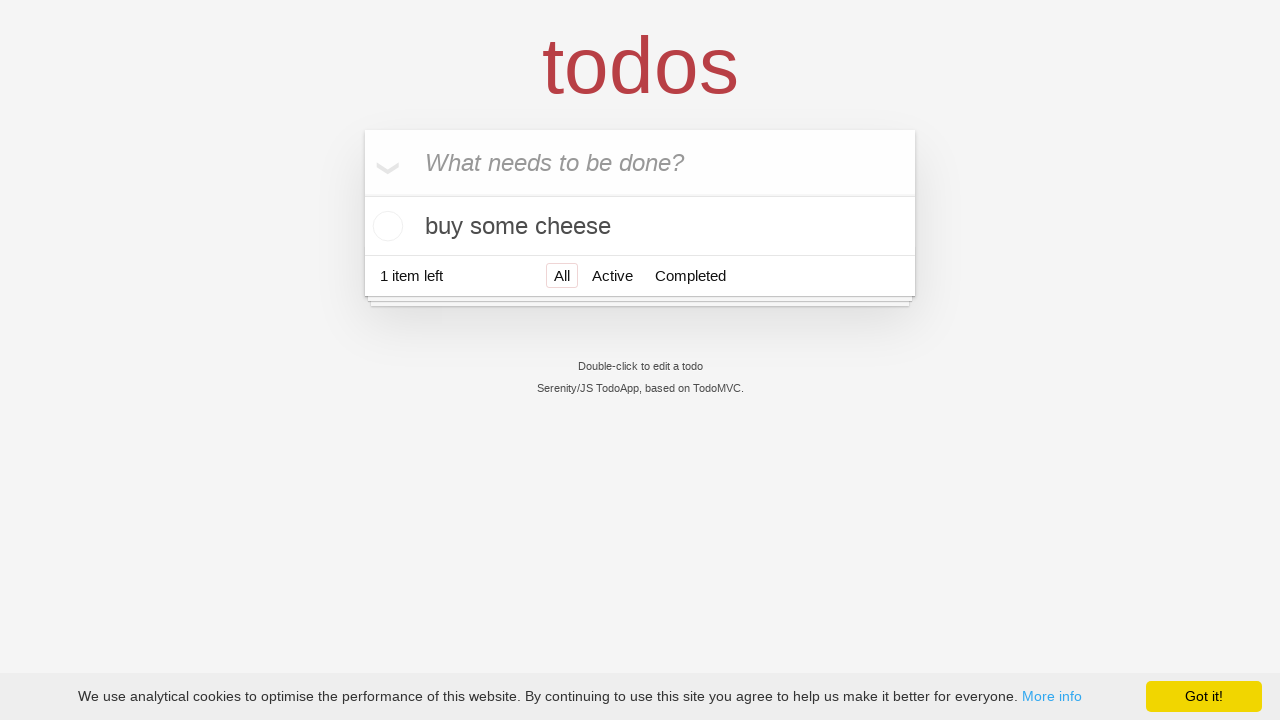

Footer section became visible after adding todo item
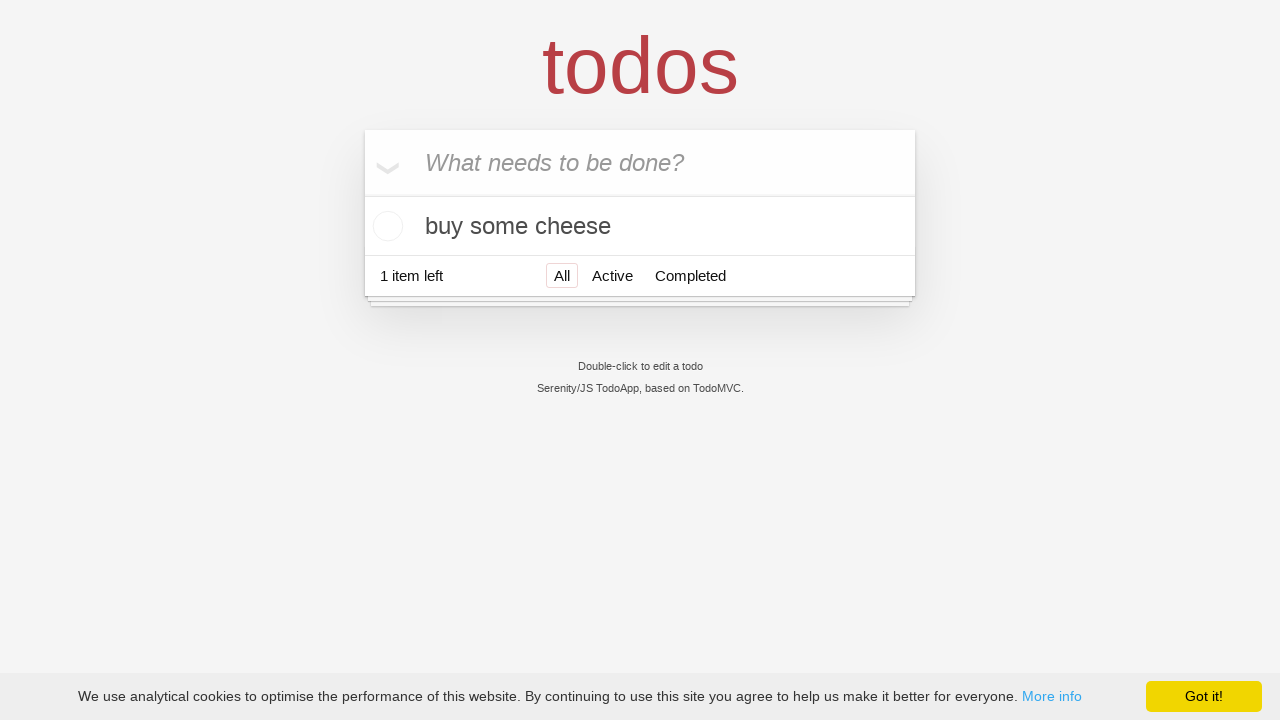

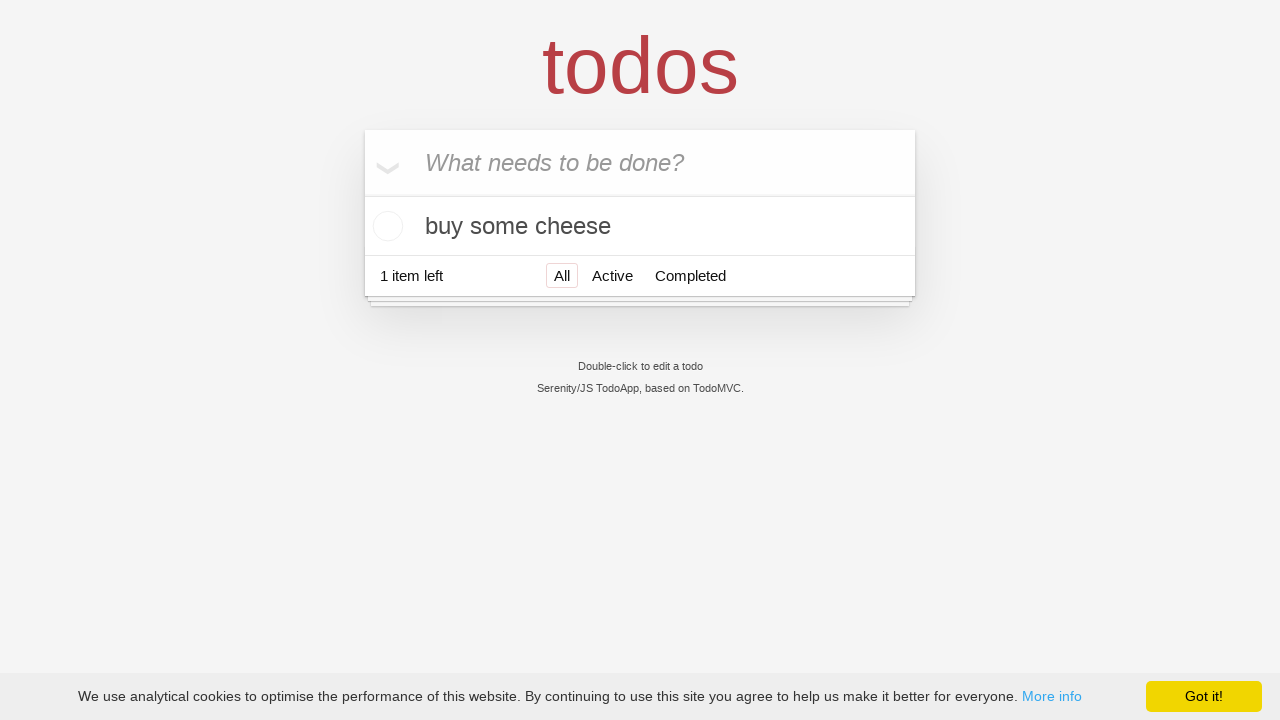